Tests browser window handling by clicking a button that opens a new window, switching to the new window, then switching back to the original window.

Starting URL: https://rahulshettyacademy.com/AutomationPractice/

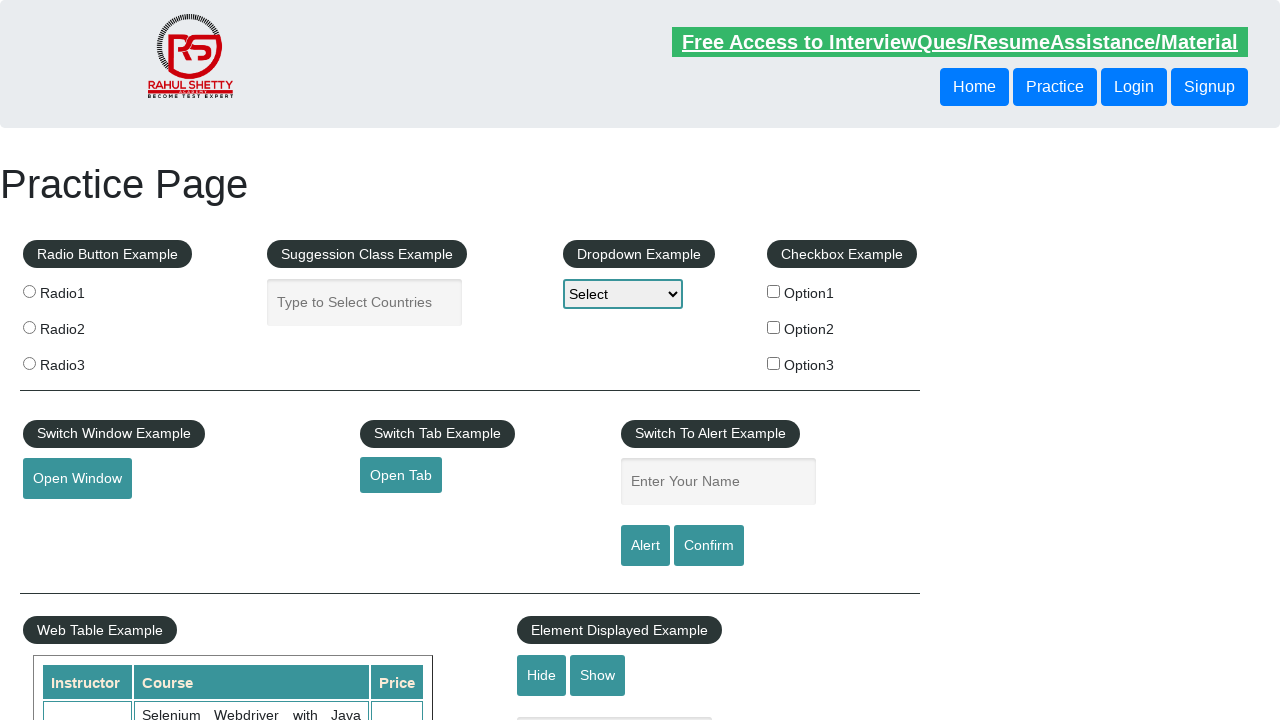

Clicked 'Open Window' button to open a new browser window at (77, 479) on button#openwindow
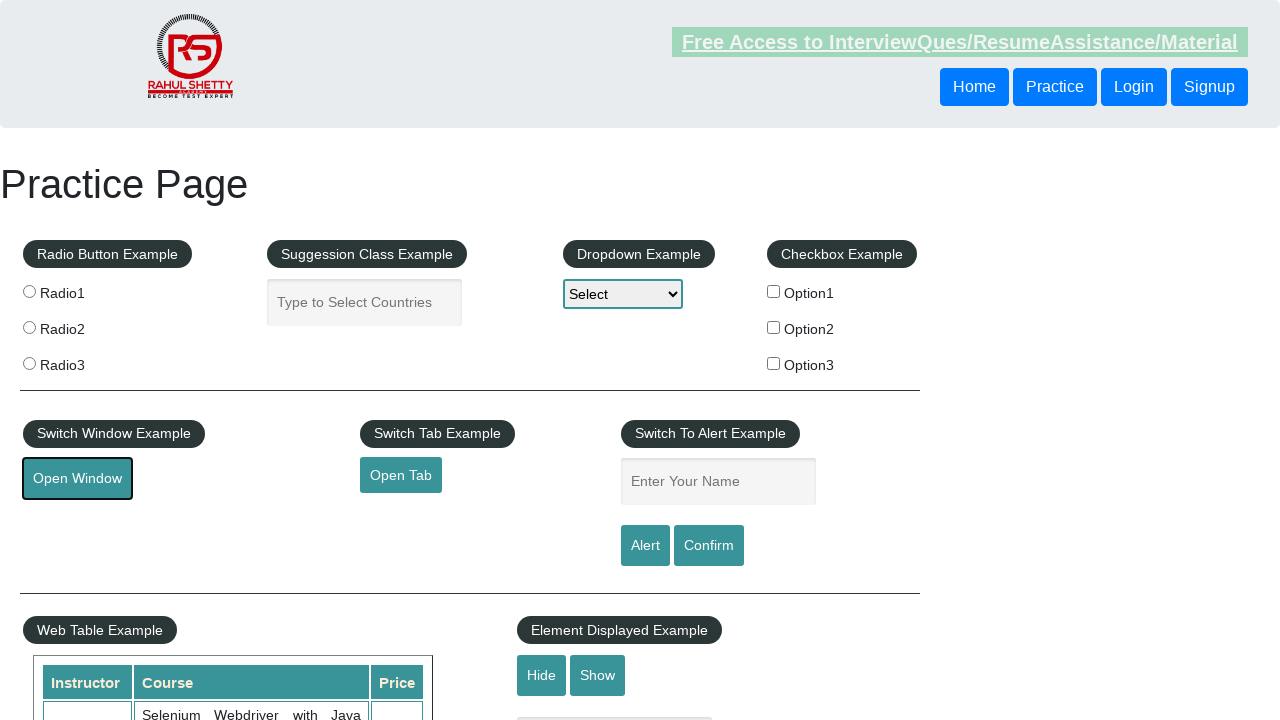

New window opened and context captured at (77, 479) on button#openwindow
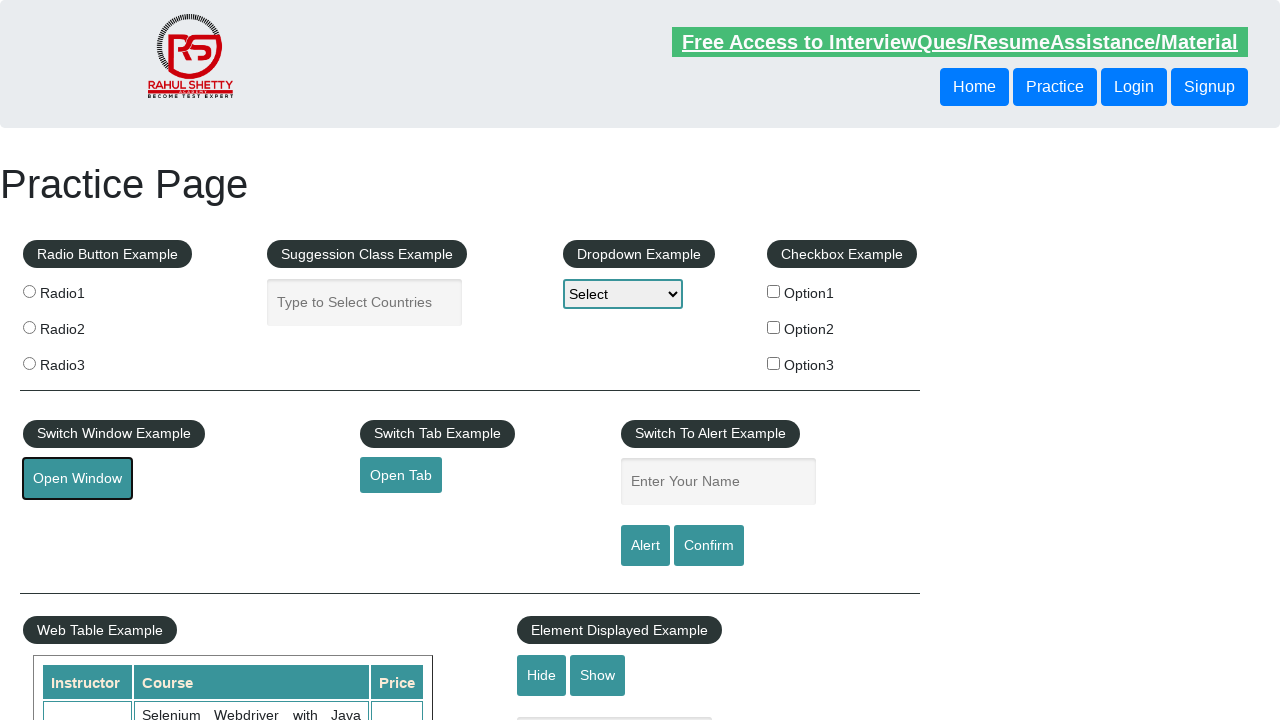

Switched to new window
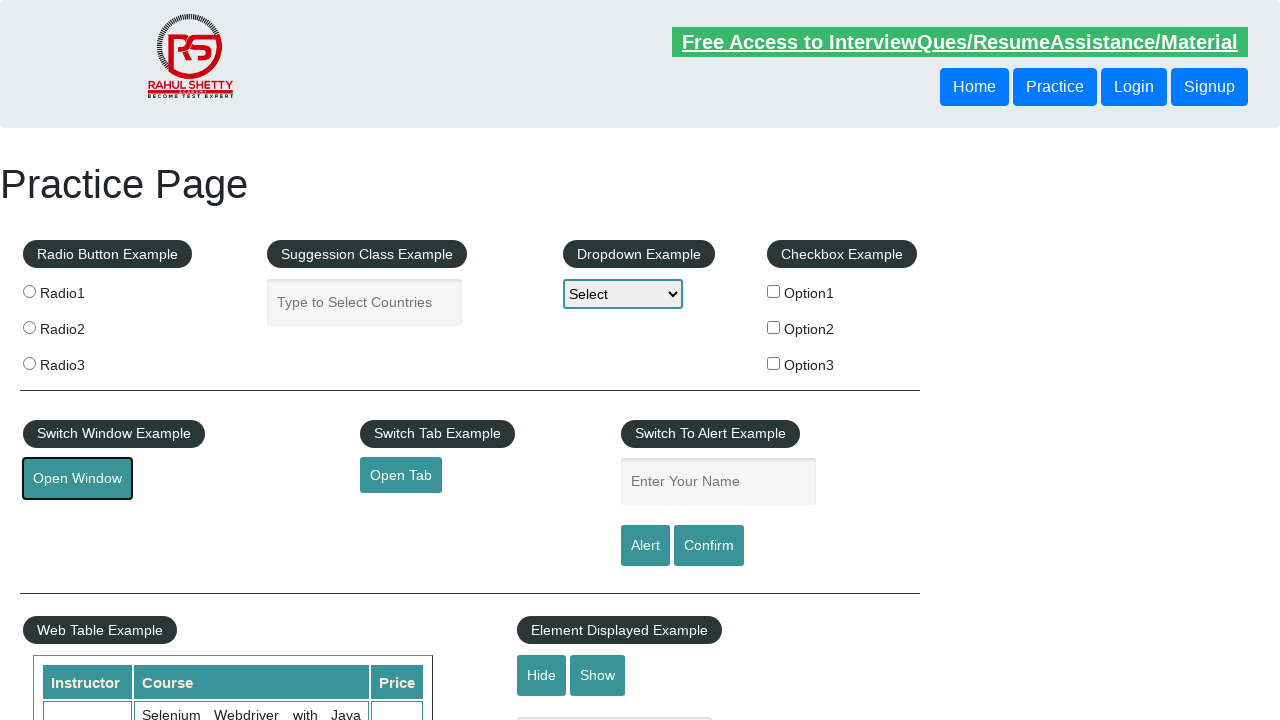

New window loaded completely
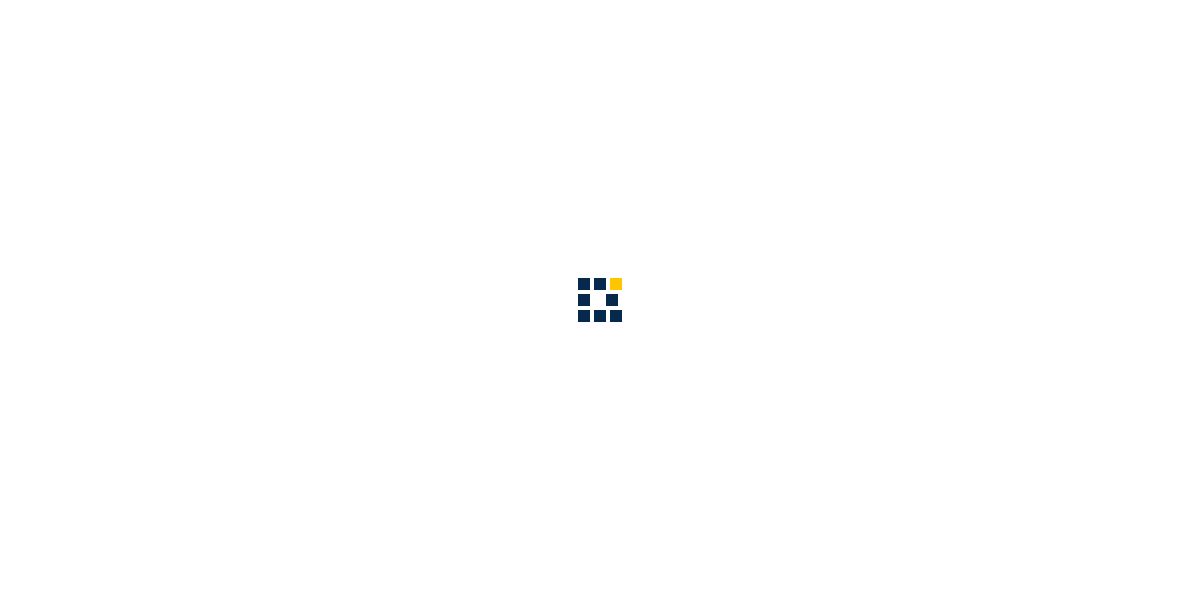

Closed the new window
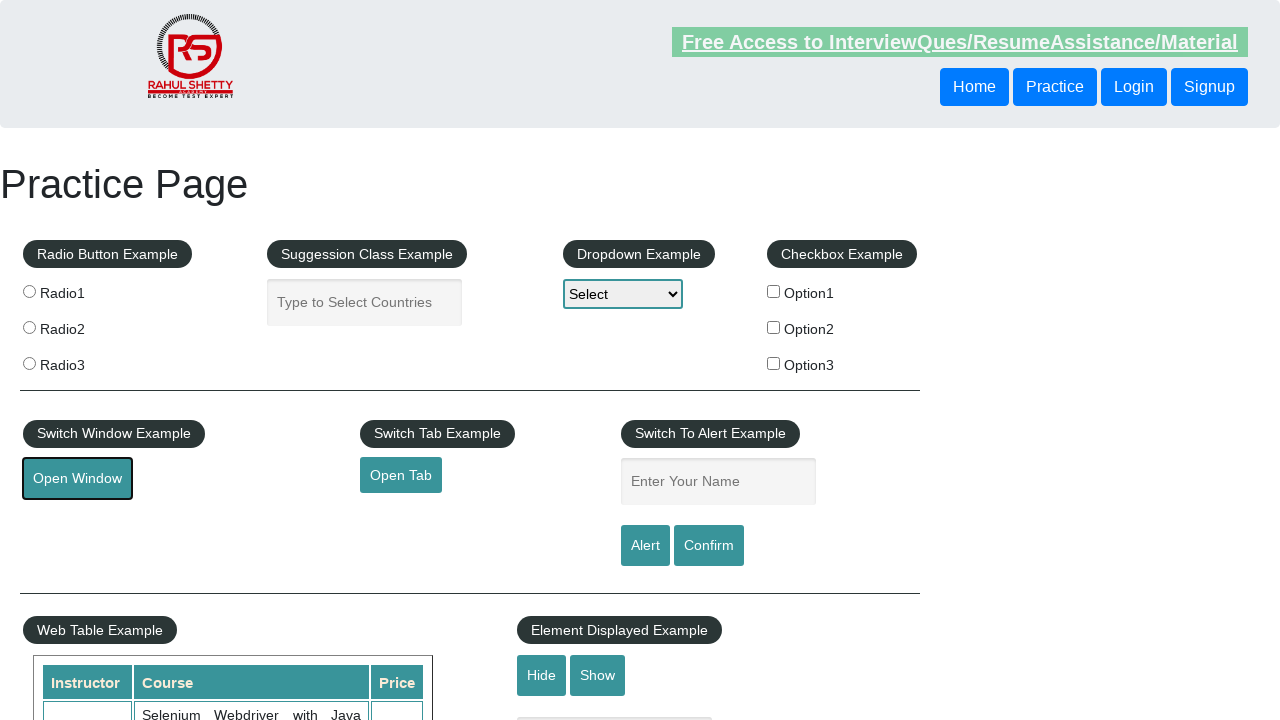

Verified we're back on the original page - 'Open Window' button is present
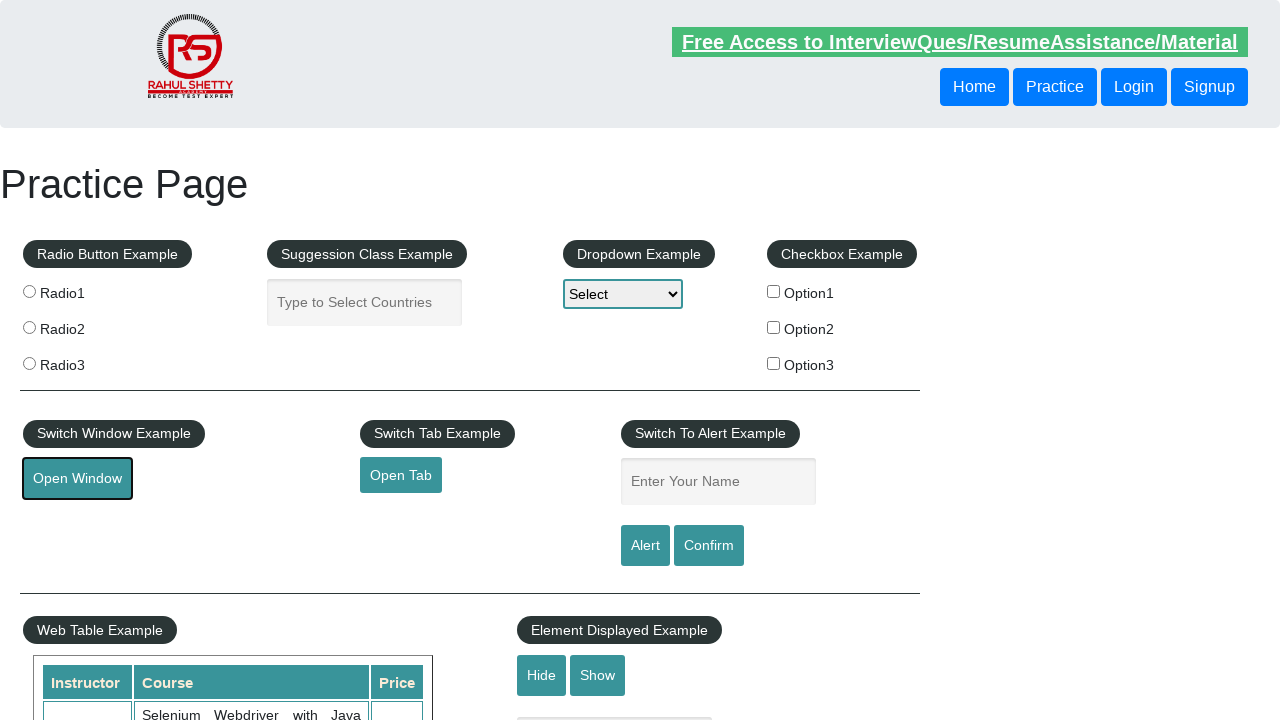

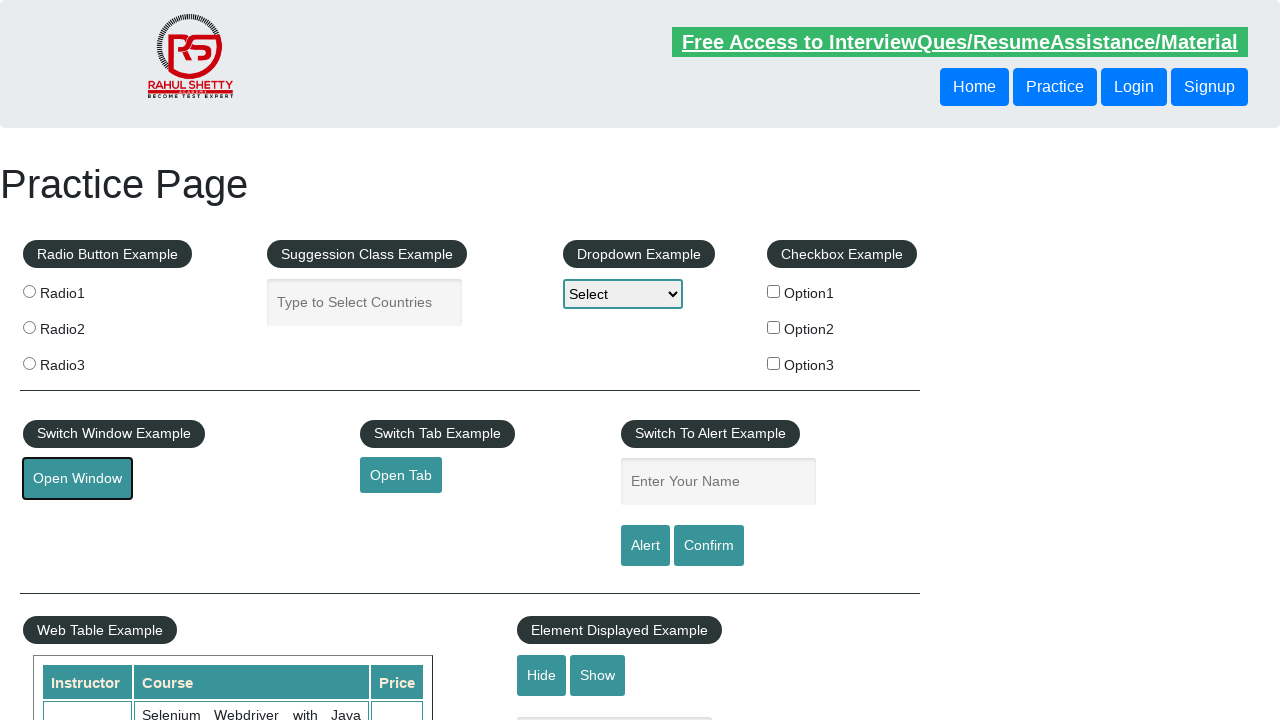